Tests drag and drop functionality on the jQuery UI droppable demo page by dragging an element and dropping it onto a target area within an iframe

Starting URL: https://jqueryui.com/droppable/

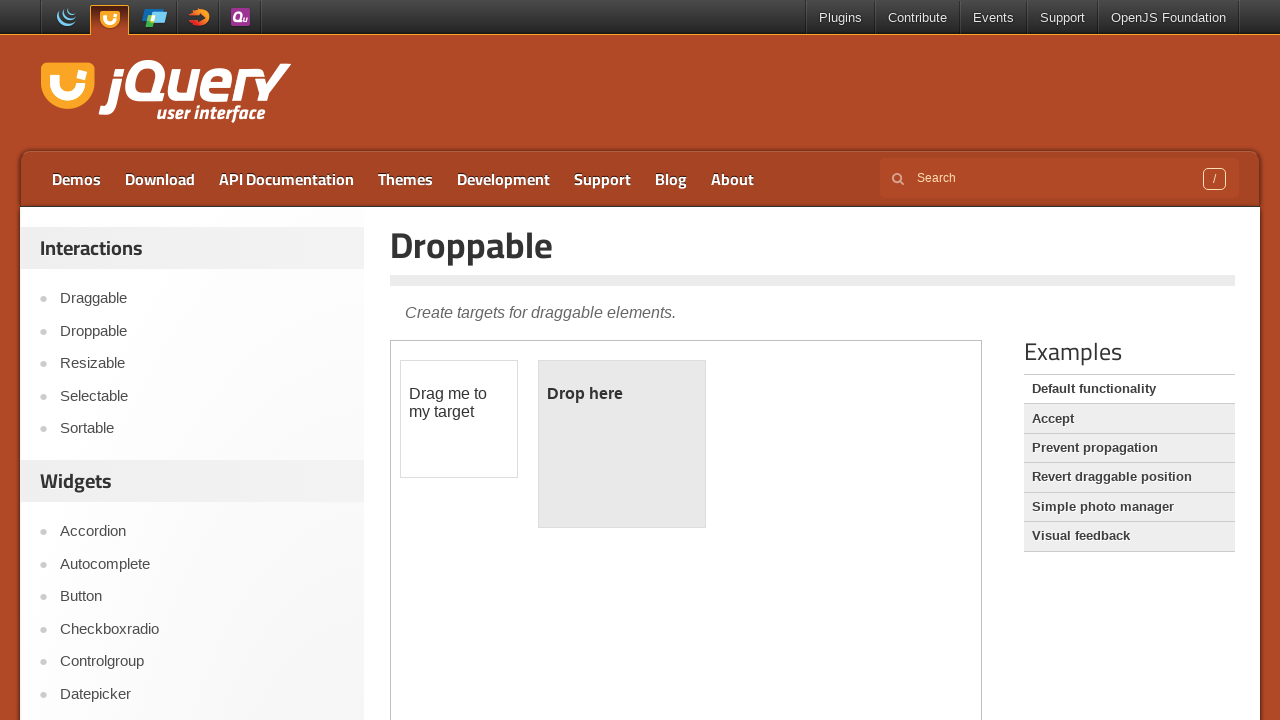

Located the demo iframe containing the droppable demo
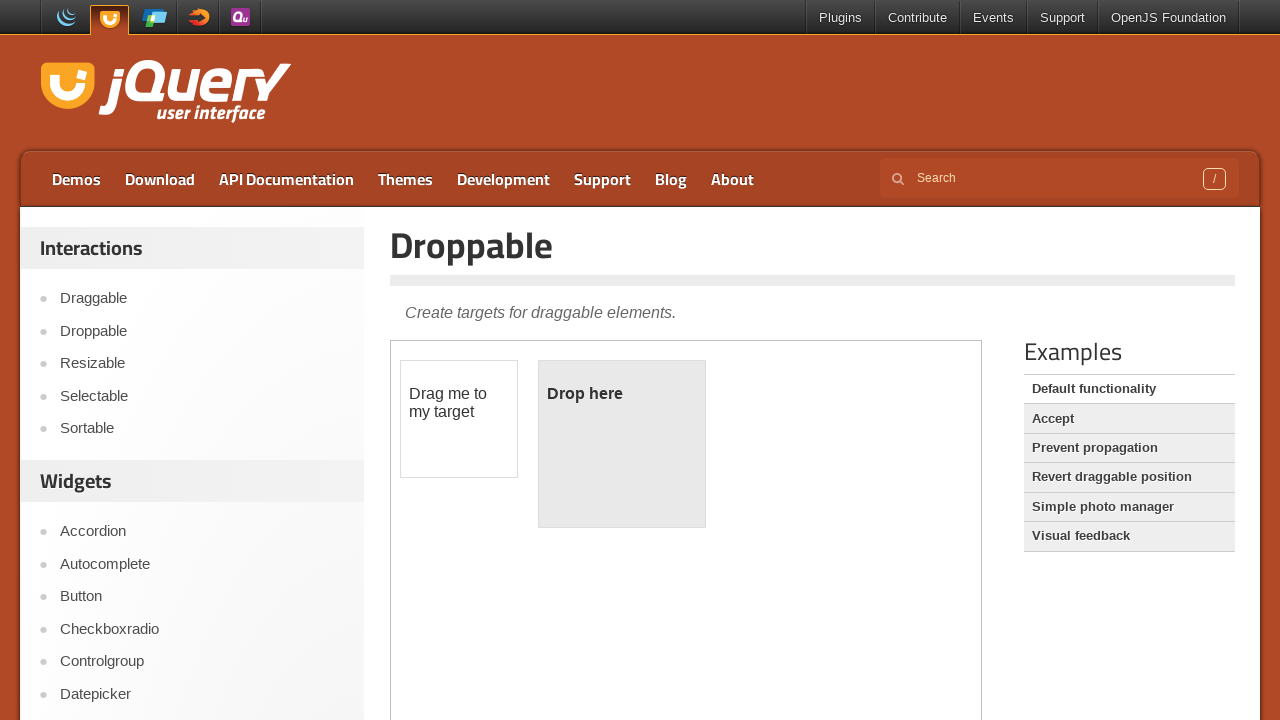

Located the draggable element within the iframe
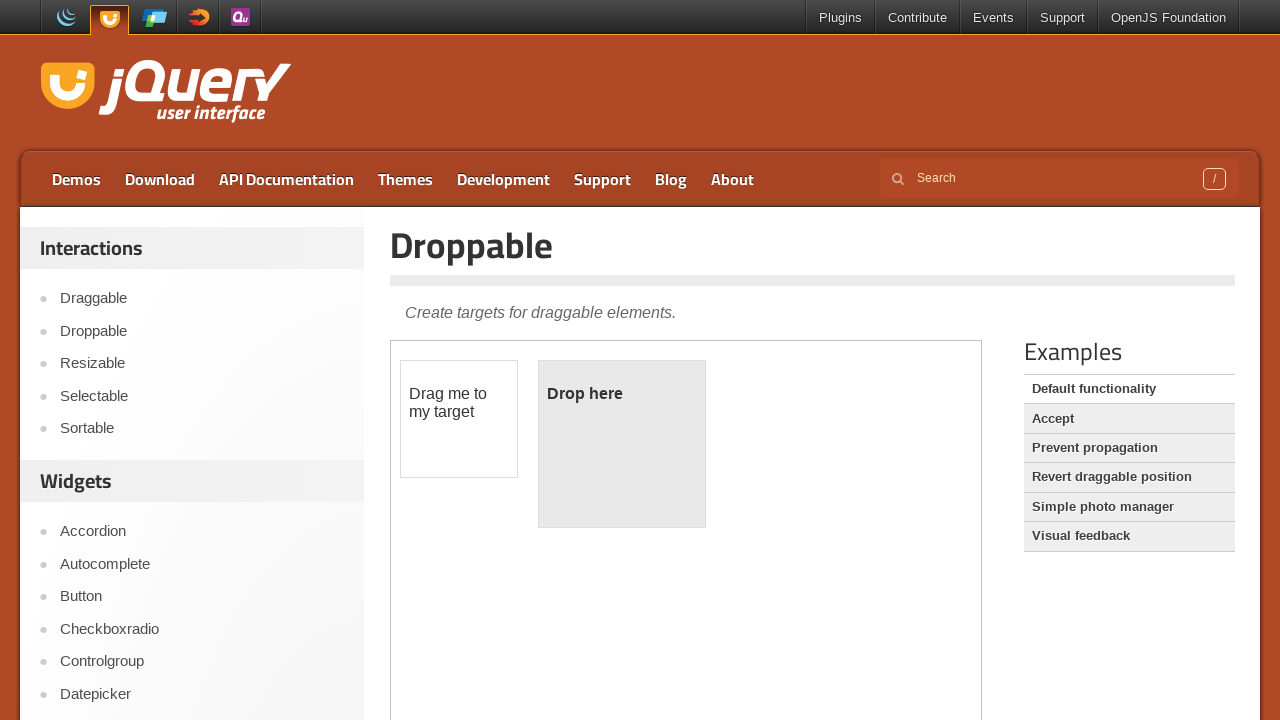

Located the droppable target area within the iframe
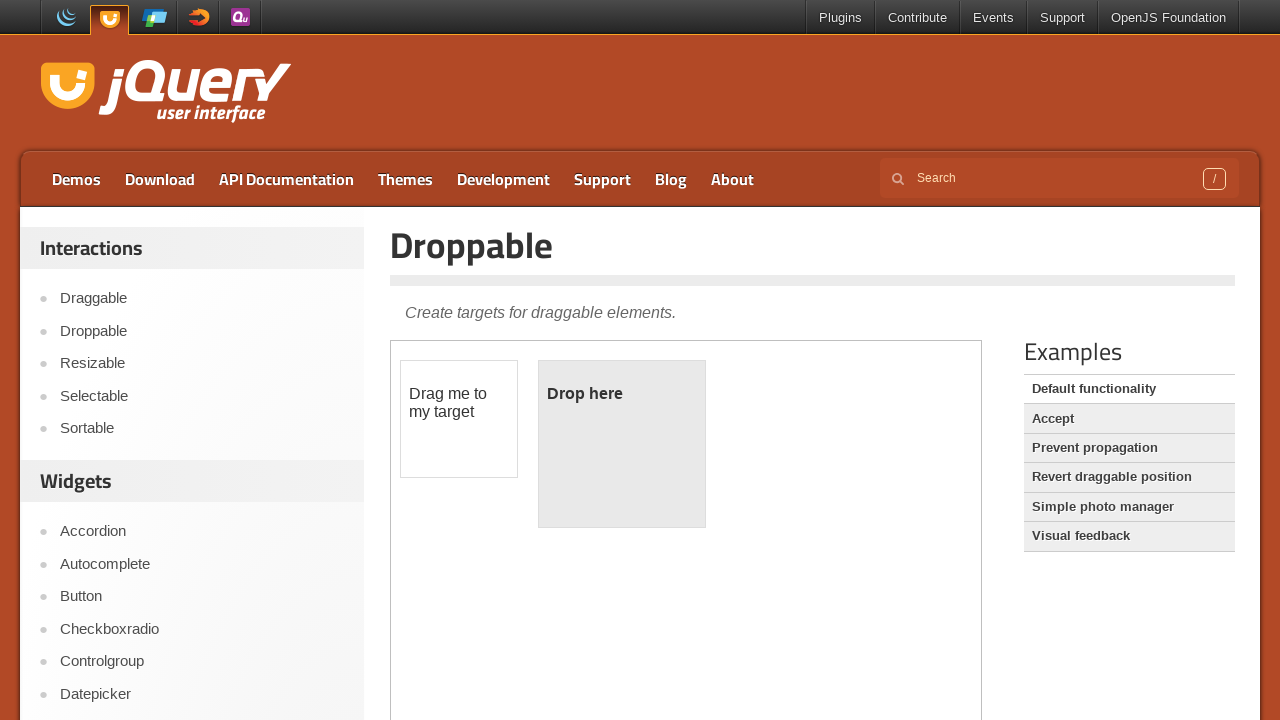

Dragged the draggable element and dropped it onto the droppable target area at (622, 444)
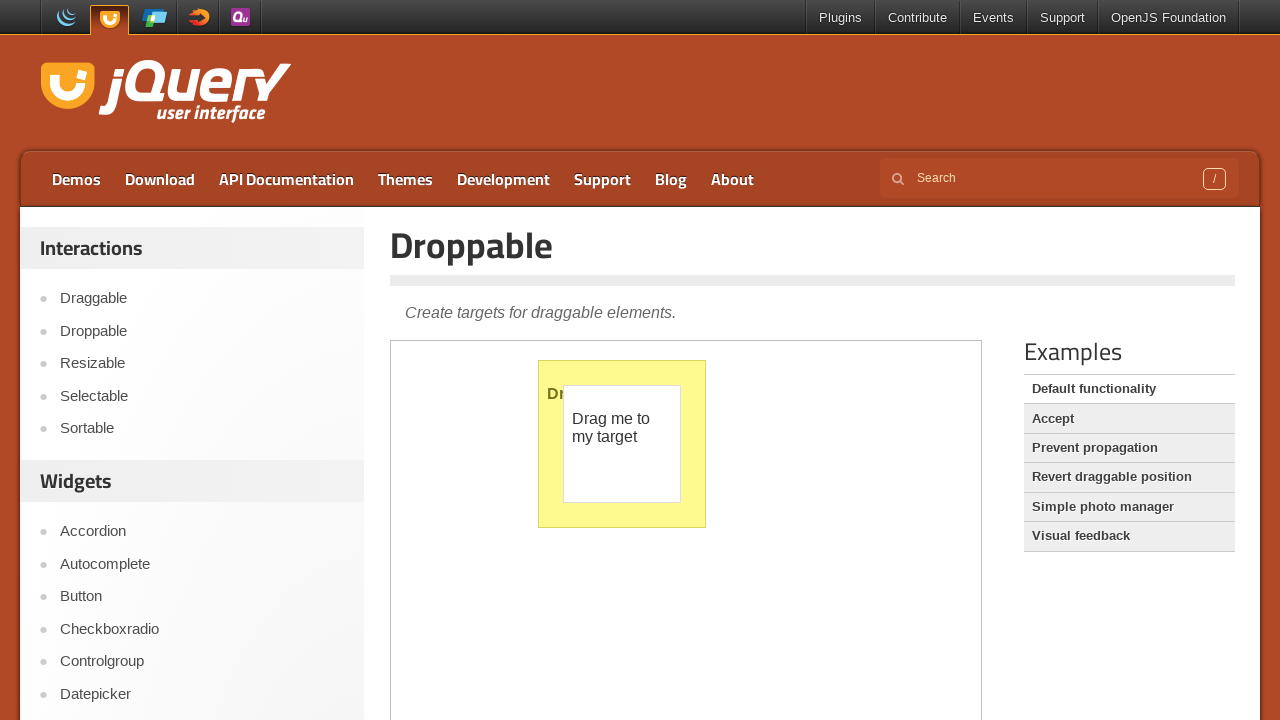

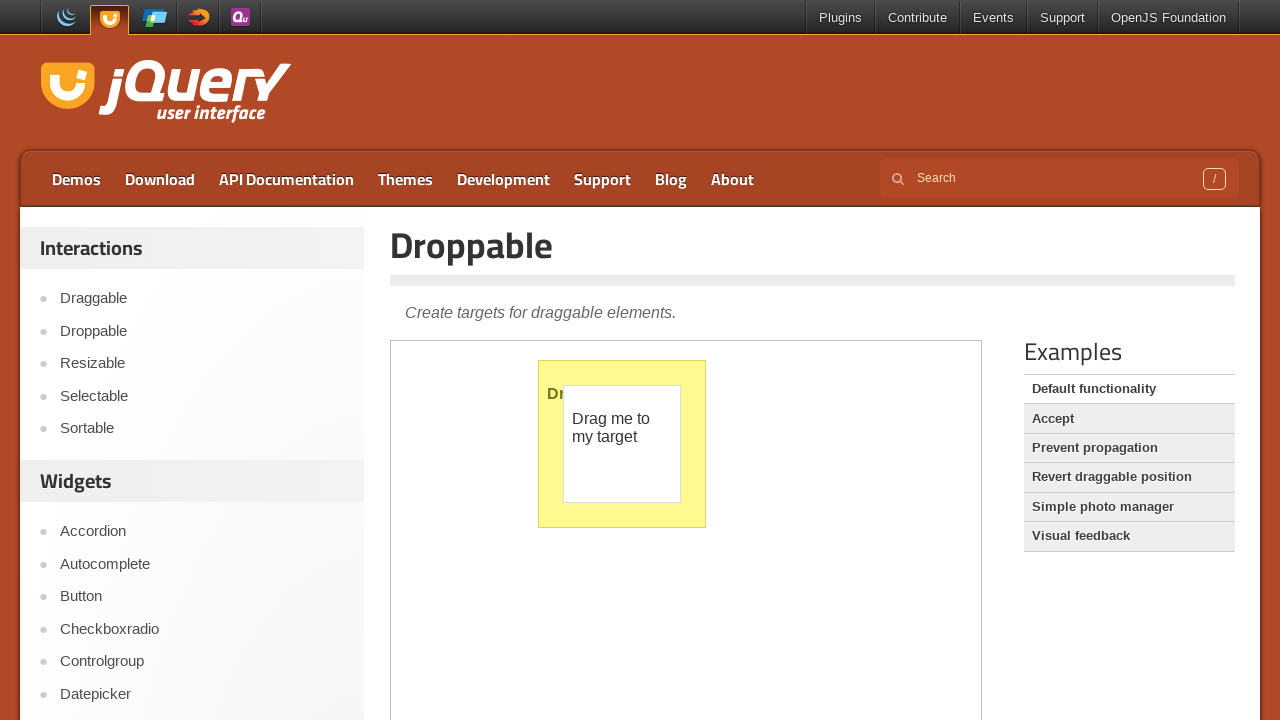